Tests the train ticket search functionality on China's 12306 railway booking website by filling in departure city, arrival city, and departure date fields.

Starting URL: https://www.12306.cn/index/index.html

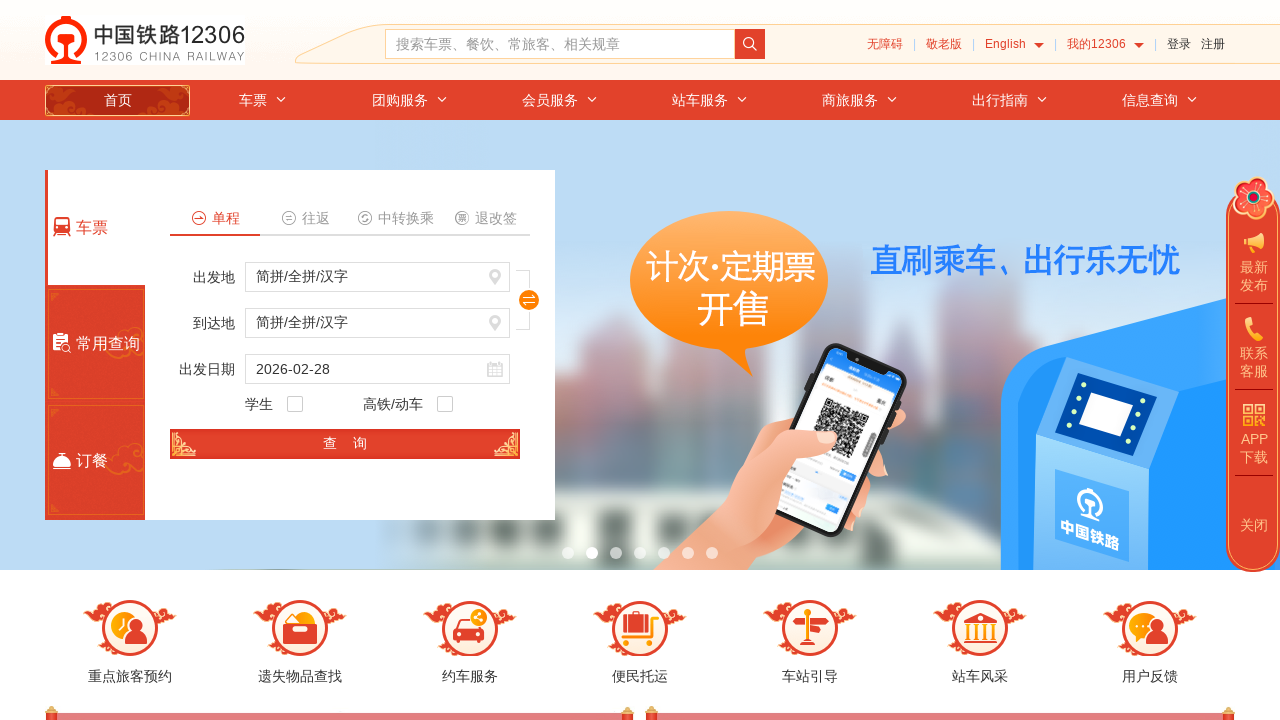

Clicked on departure station input field at (378, 277) on #fromStationText
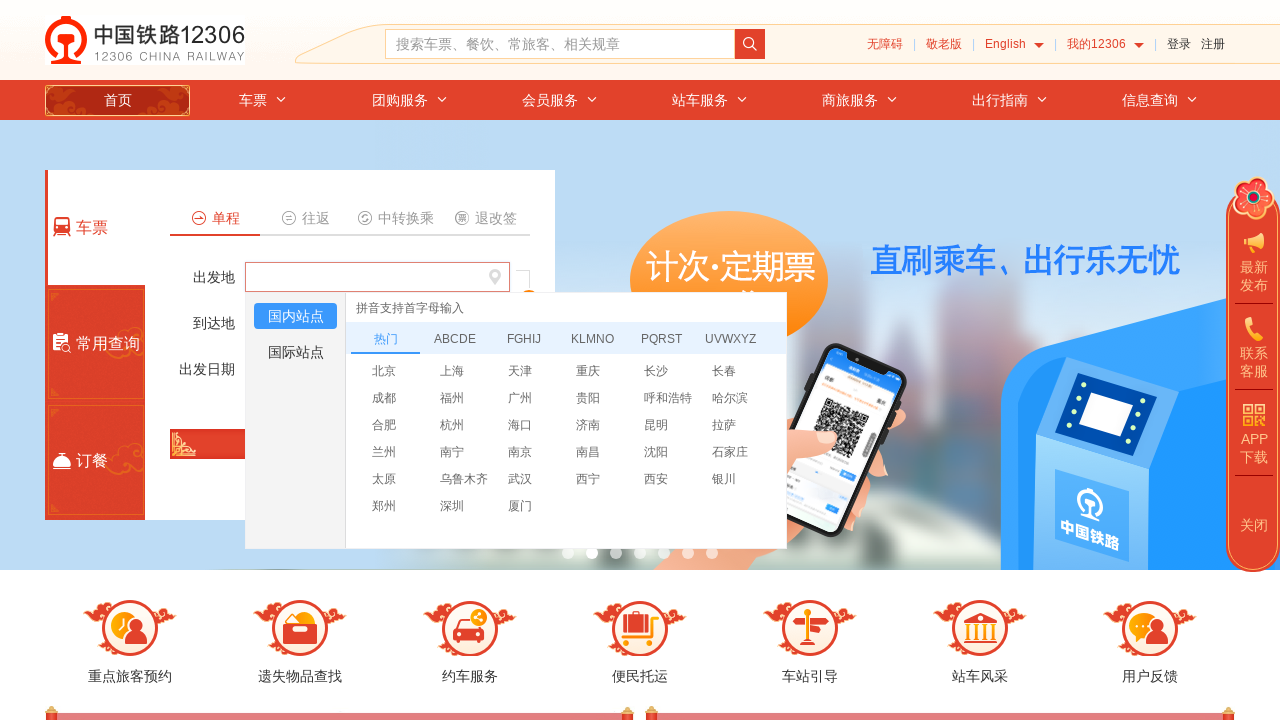

Filled departure station field with '深圳' (Shenzhen) on #fromStationText
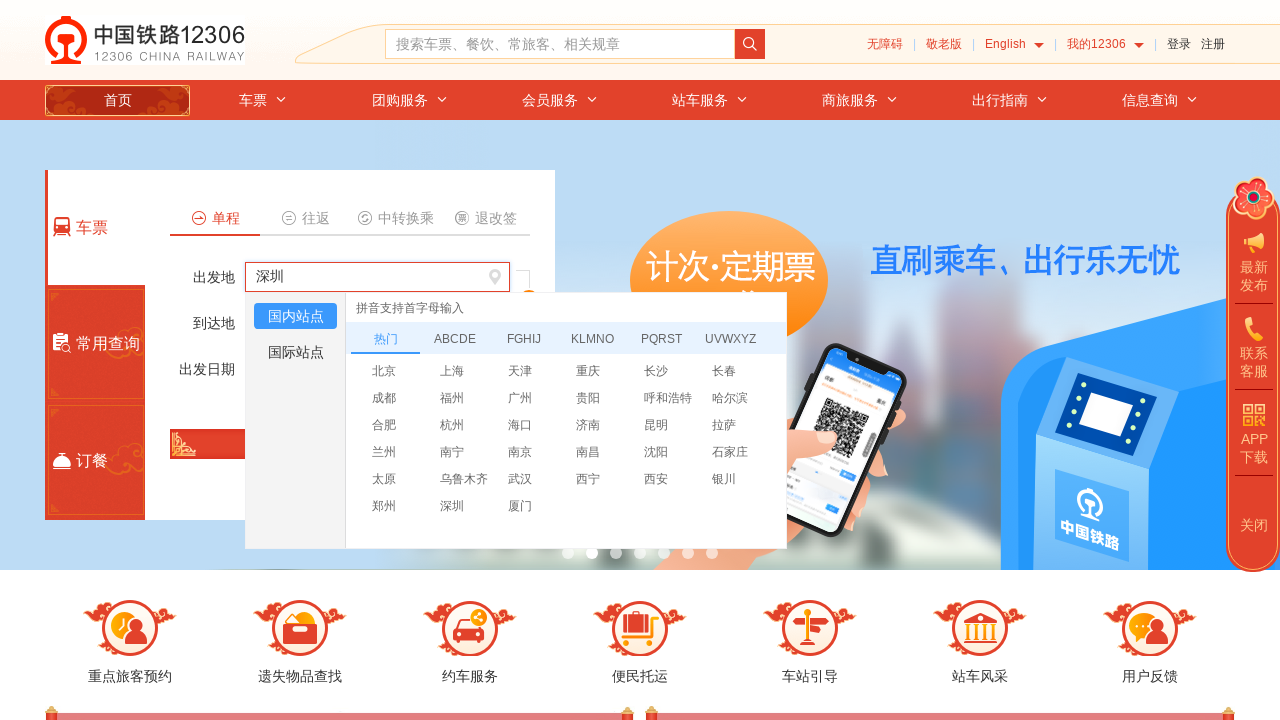

Pressed Enter to confirm departure station selection
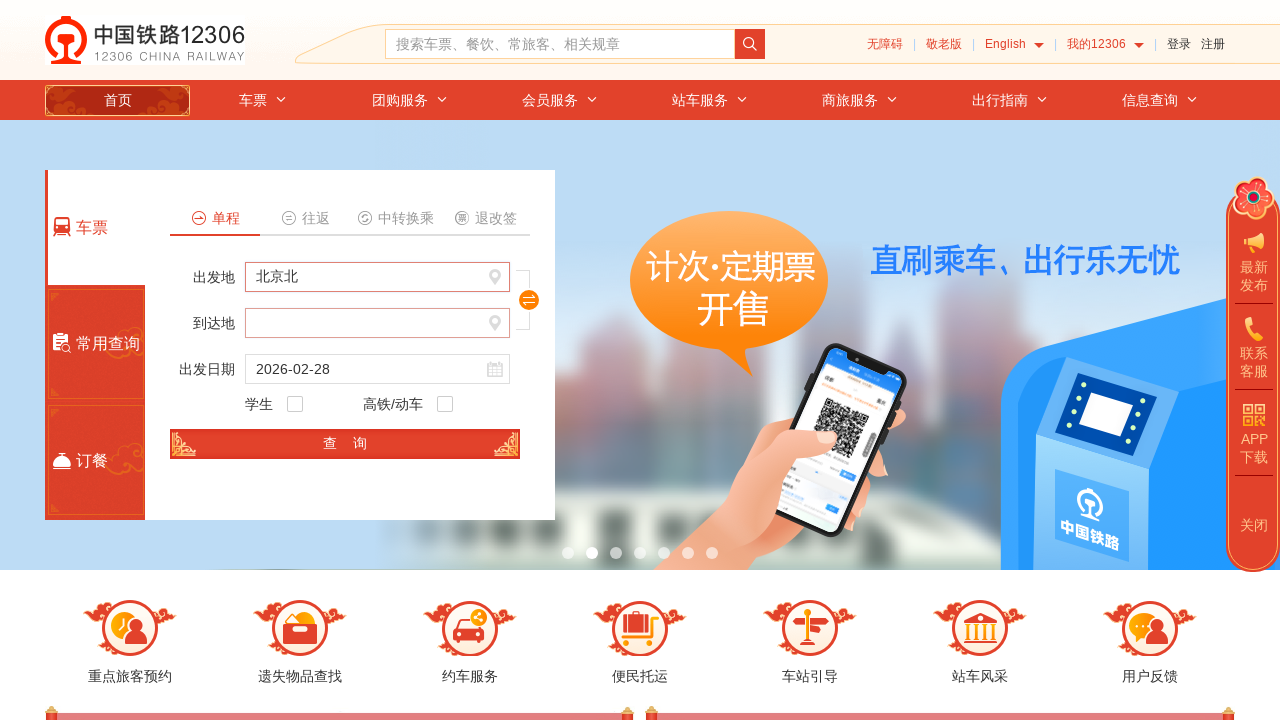

Clicked on arrival station input field at (378, 323) on #toStationText
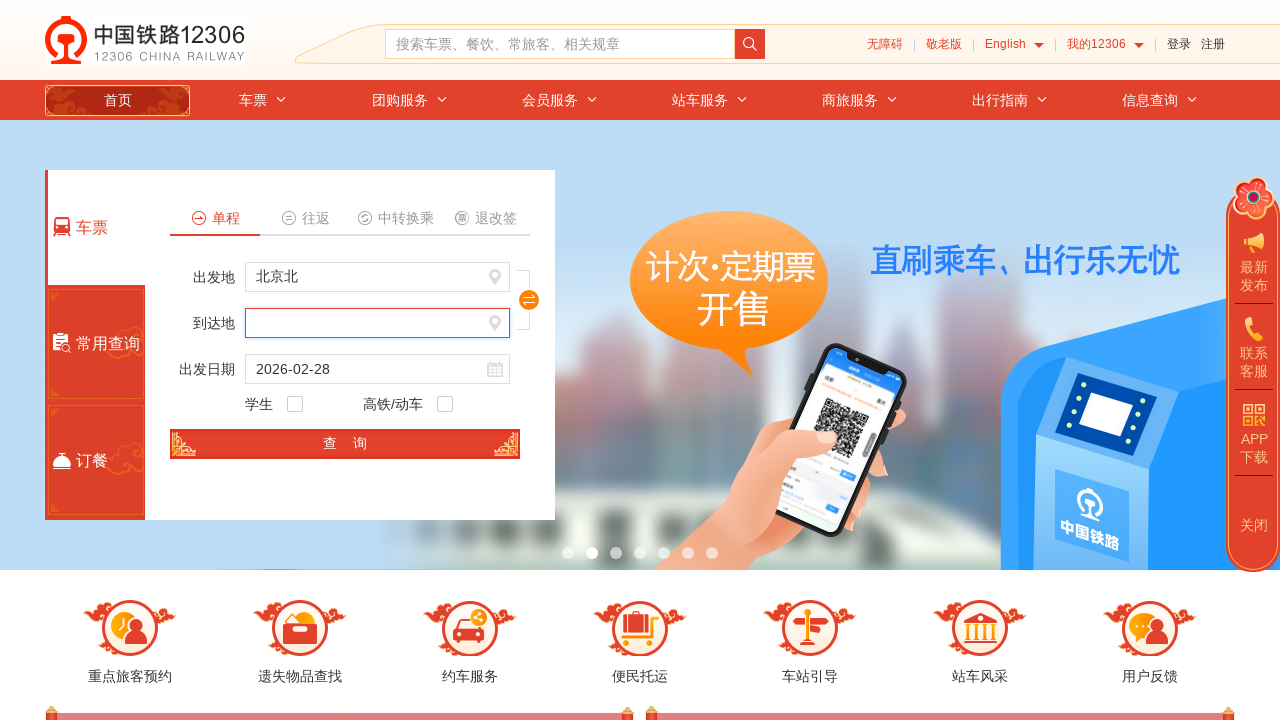

Filled arrival station field with '武汉' (Wuhan) on #toStationText
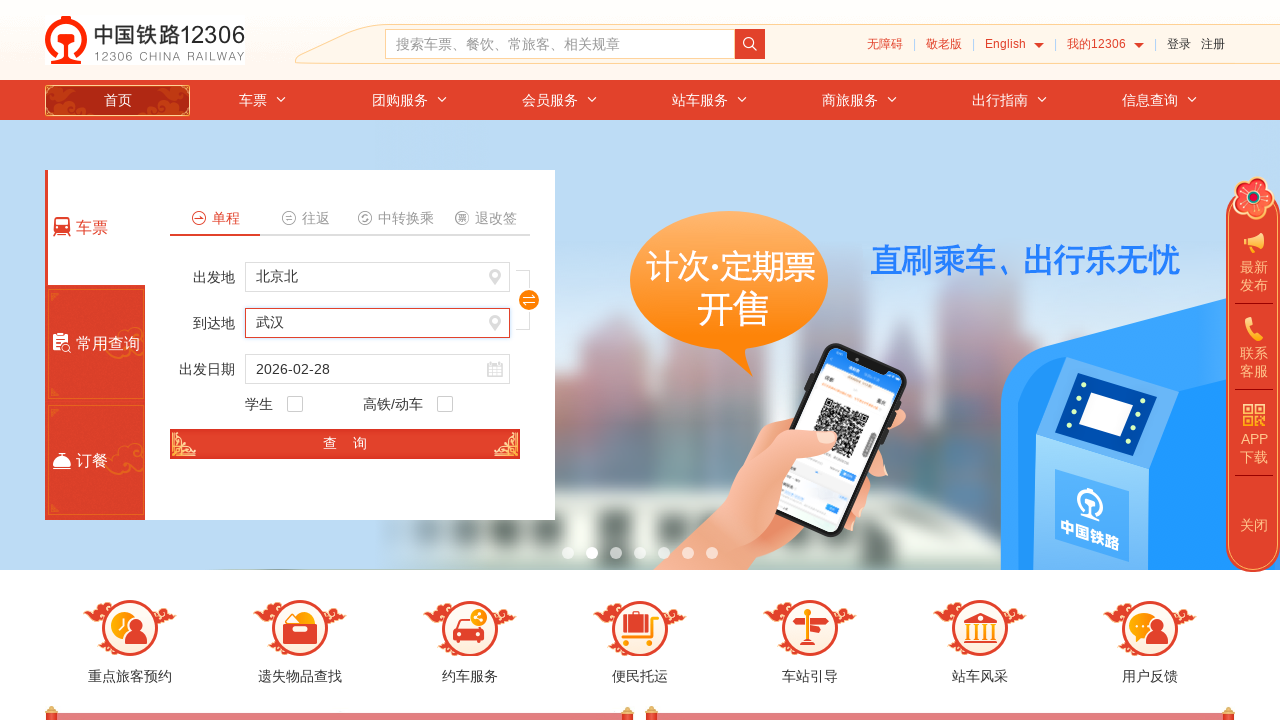

Pressed Enter to confirm arrival station selection
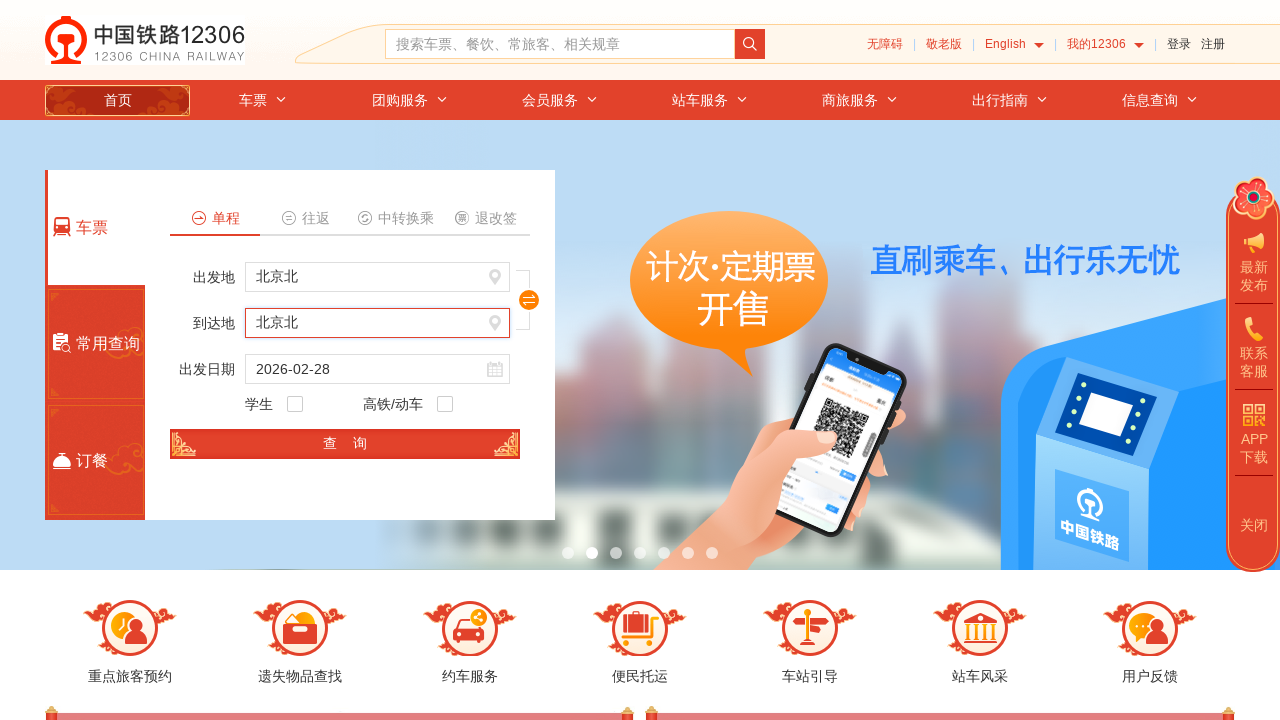

Filled departure date field with '2024-03-15' on #train_date
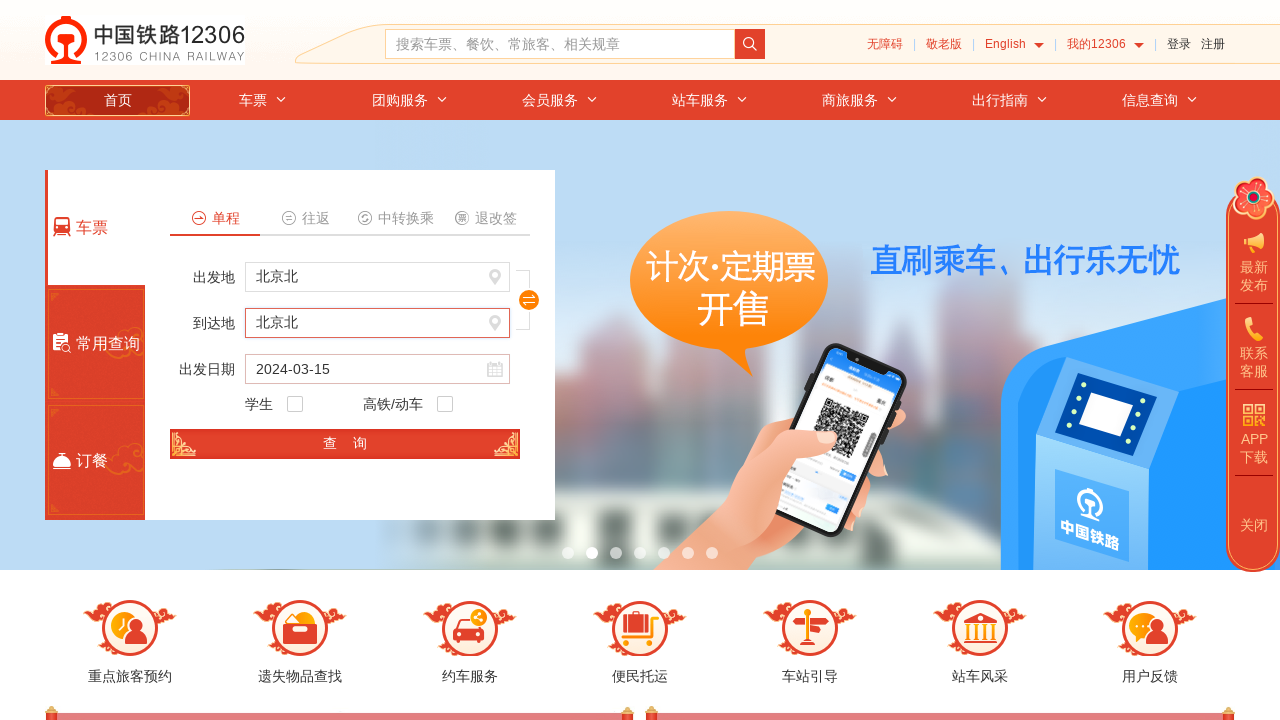

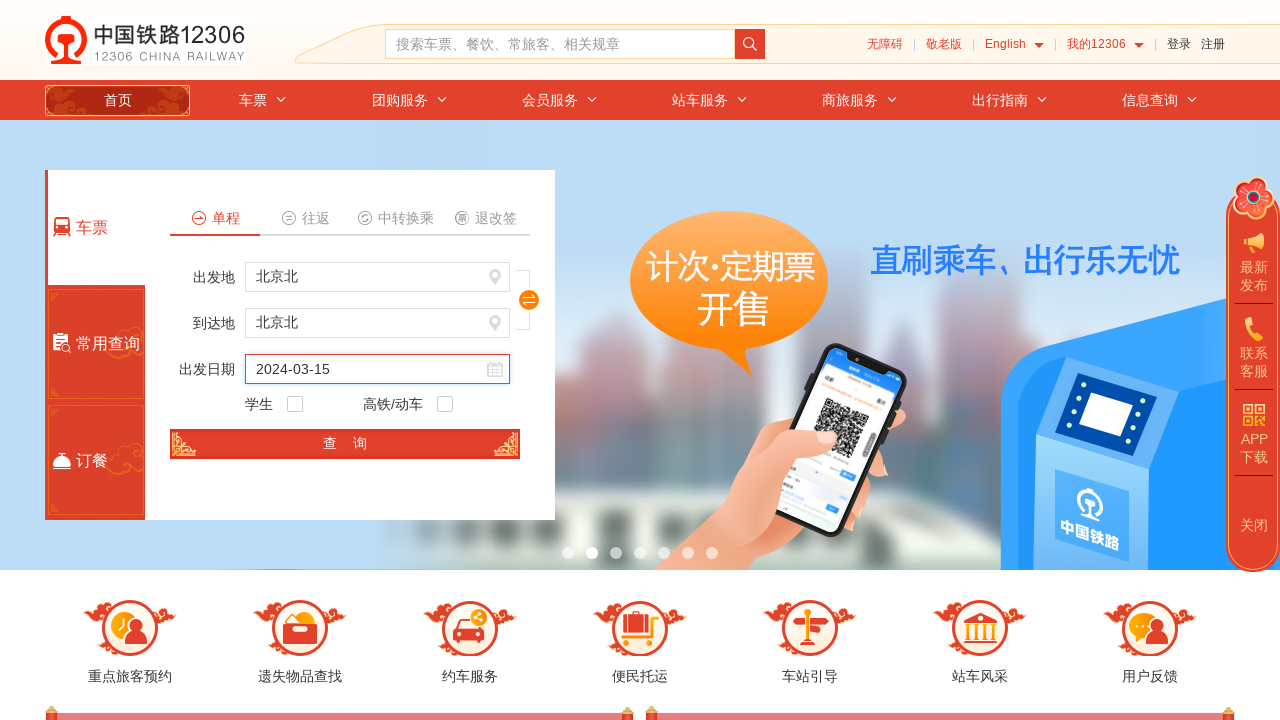